Tests web table handling by navigating to a practice page and interacting with a product table to verify its structure (rows and columns) and read cell data from specific rows.

Starting URL: http://qaclickacademy.com/practice.php

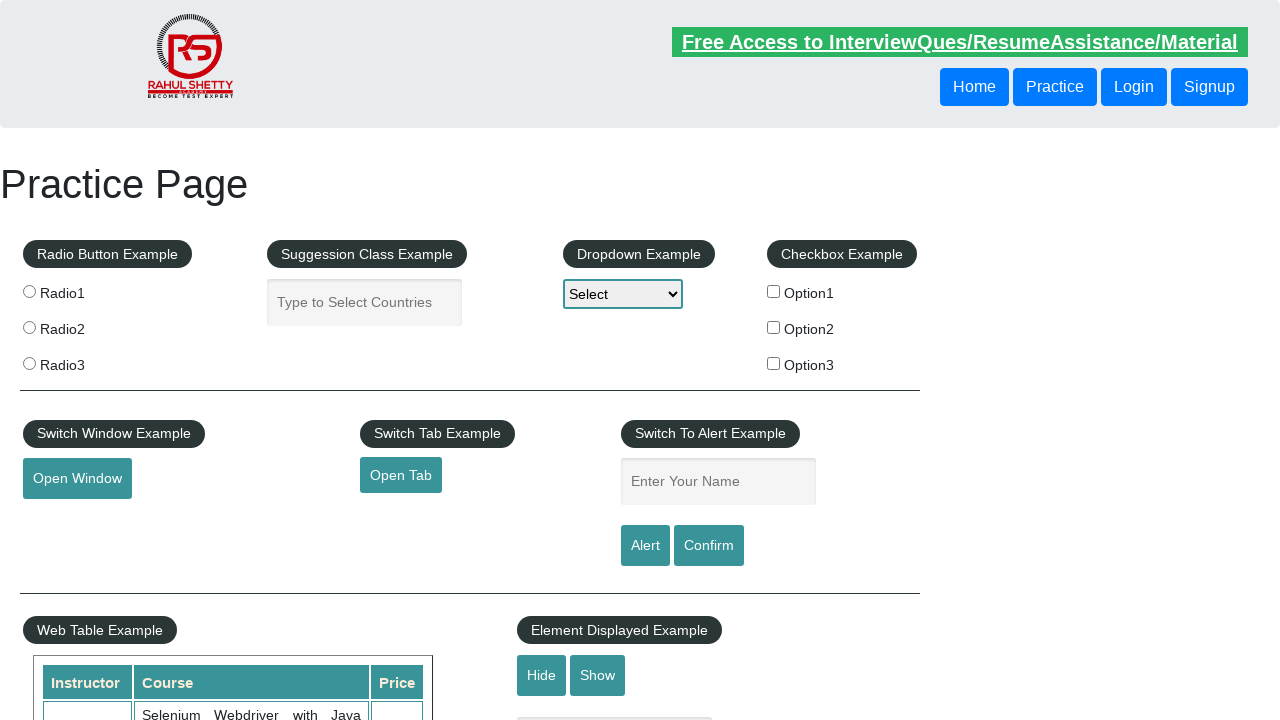

Waited for product table to be visible
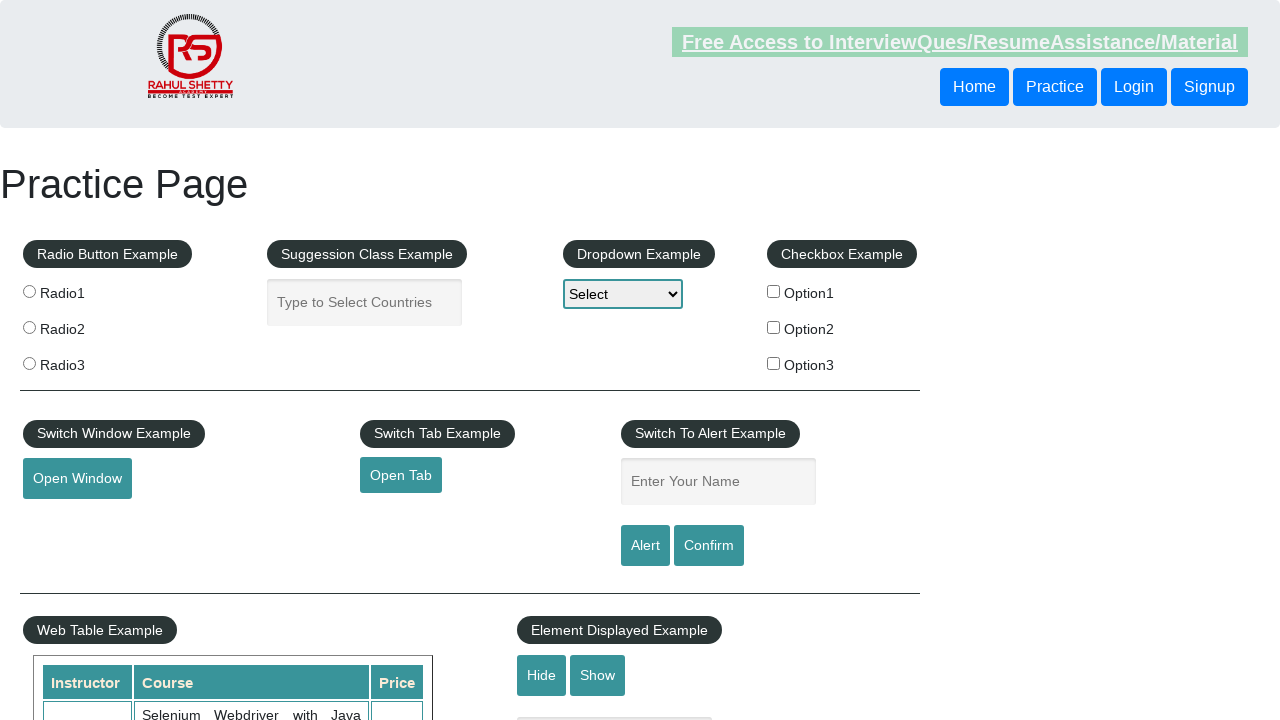

Located product table element
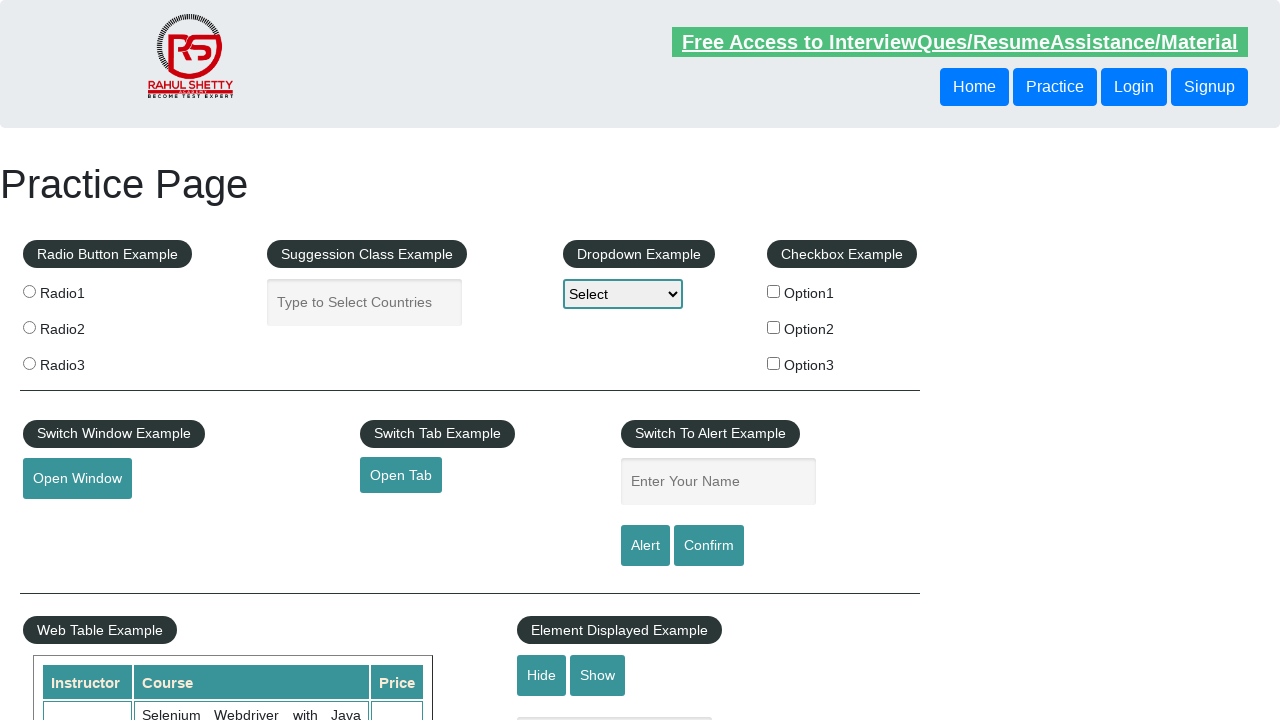

Waited for table rows to be present
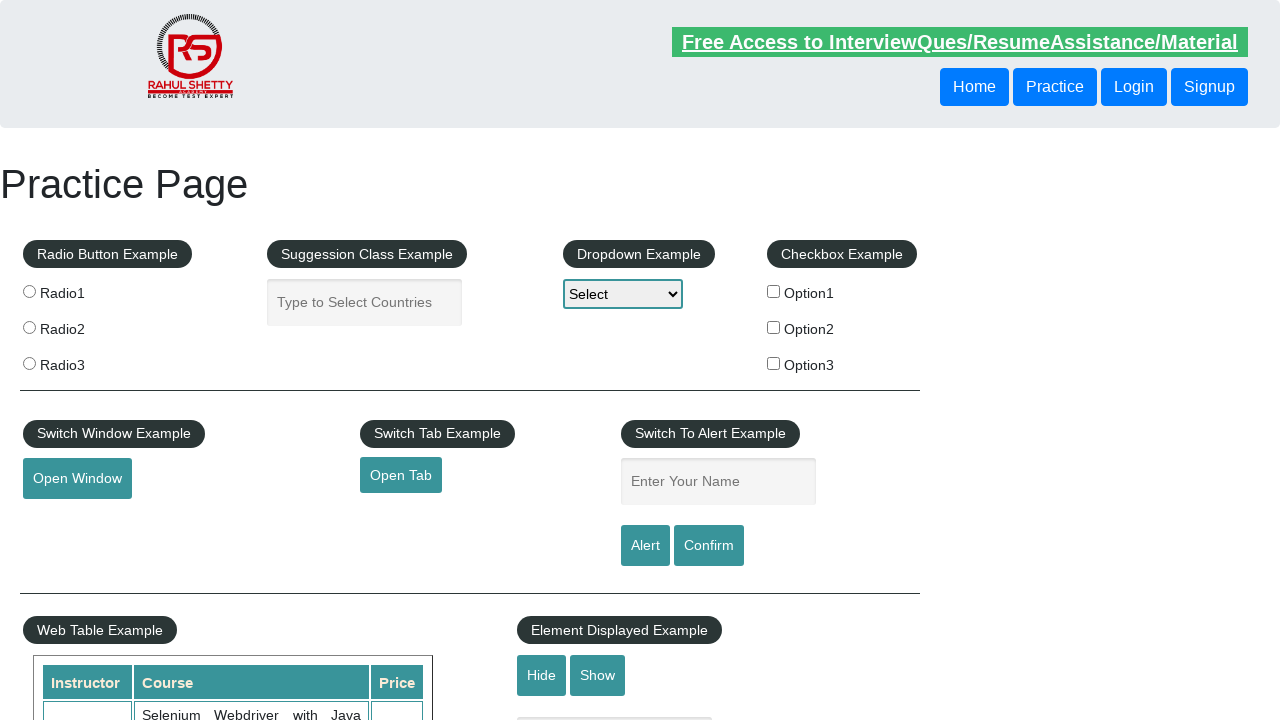

Verified first table row is present and table structure exists
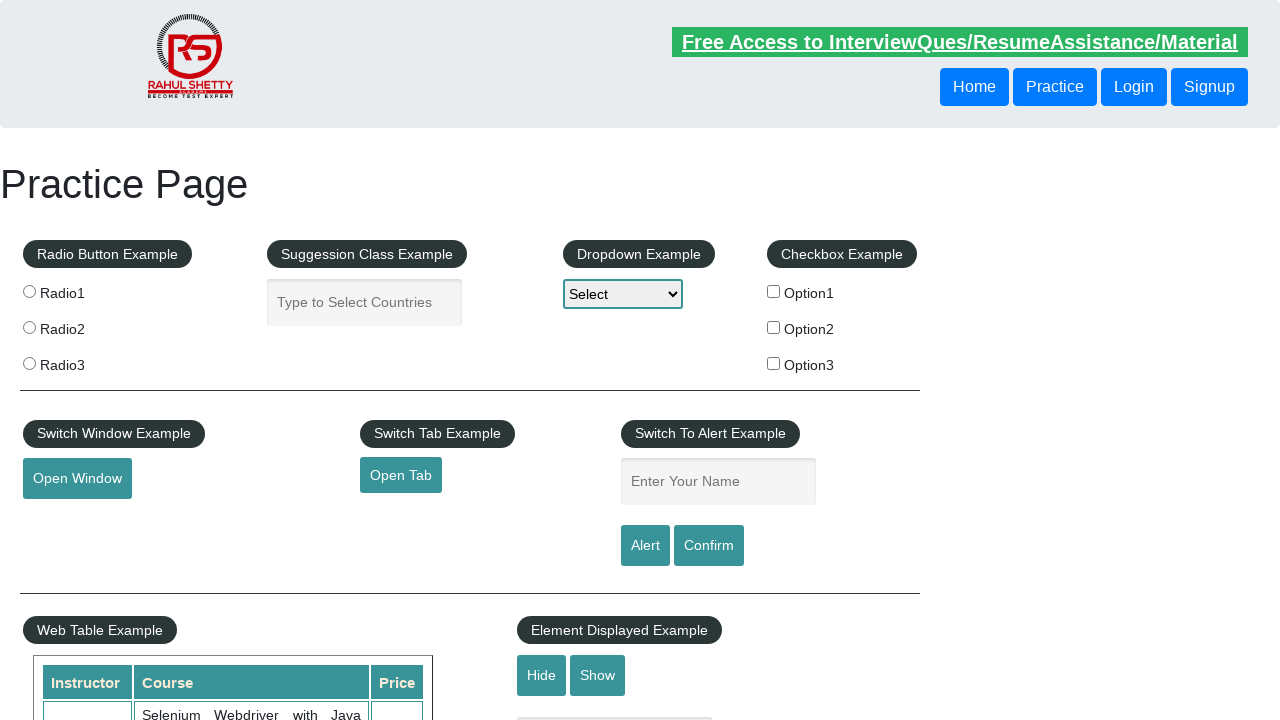

Accessed second data row and verified cells are present
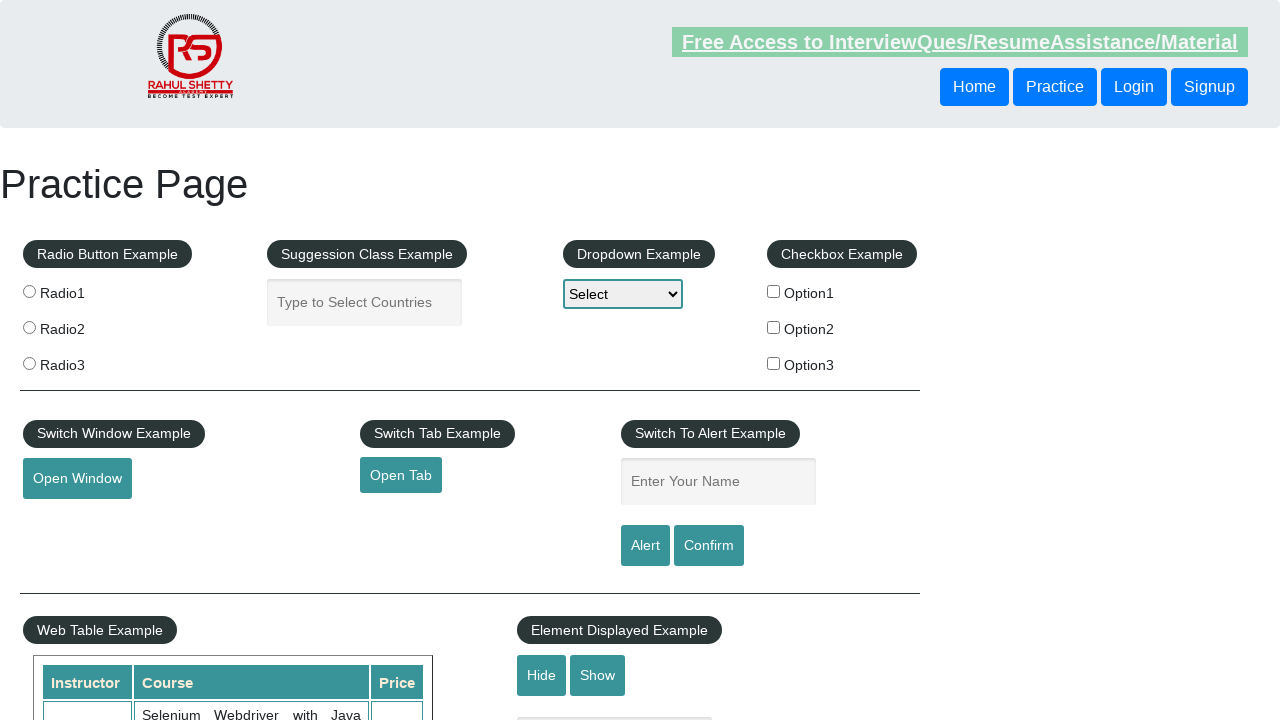

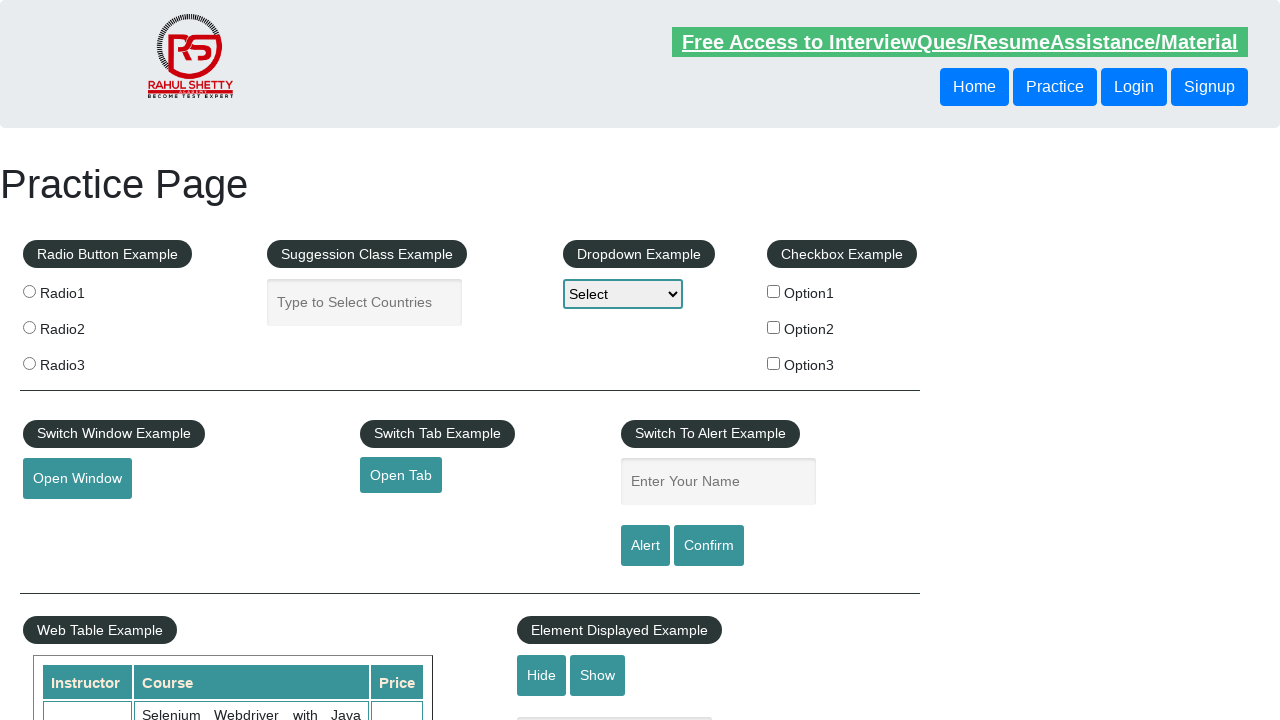